Tests JavaScript alert handling by clicking a button that triggers an alert, accepting the alert, and verifying the result message displays correctly.

Starting URL: https://the-internet.herokuapp.com/javascript_alerts

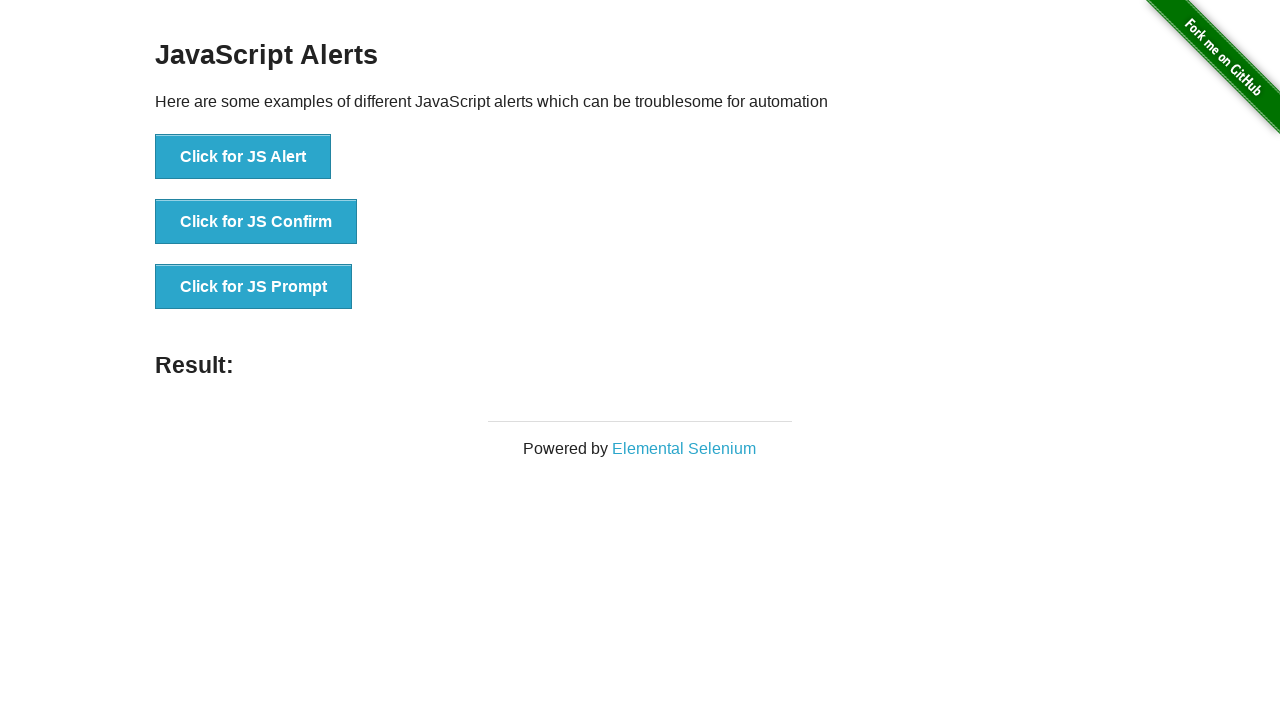

Clicked button to trigger JavaScript alert at (243, 157) on xpath=//*[text()='Click for JS Alert']
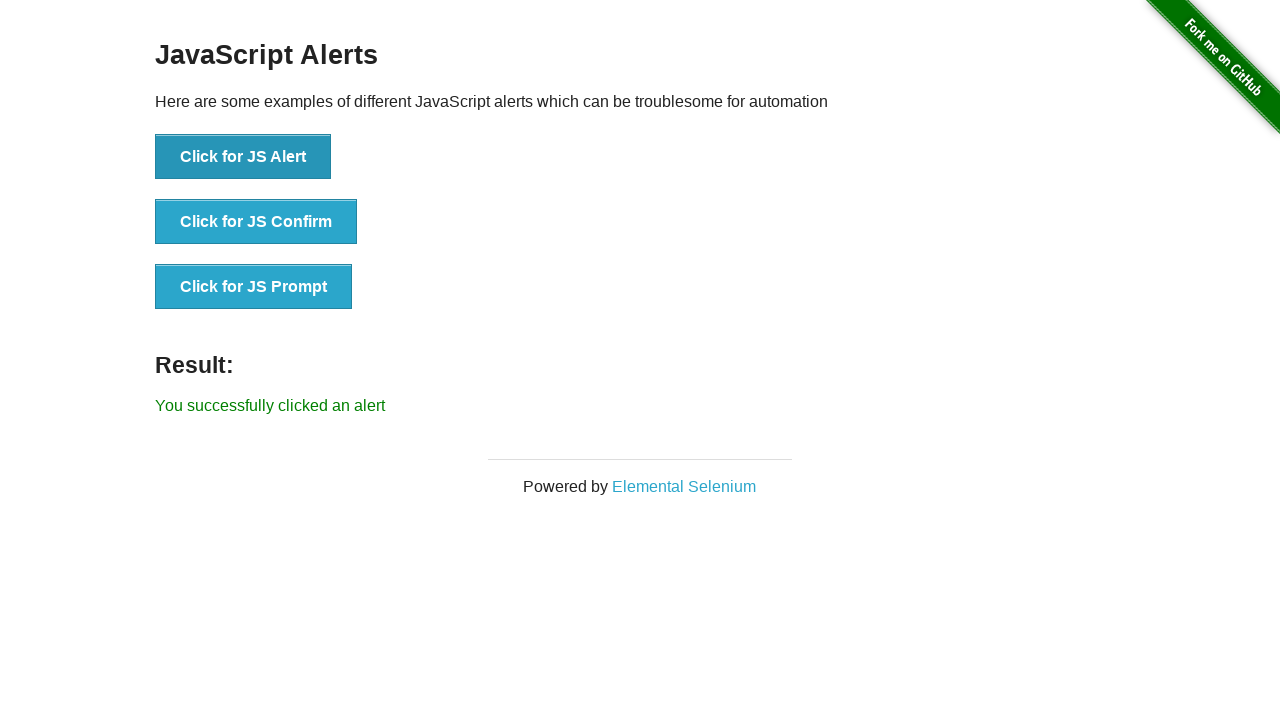

Set up dialog handler to accept alerts
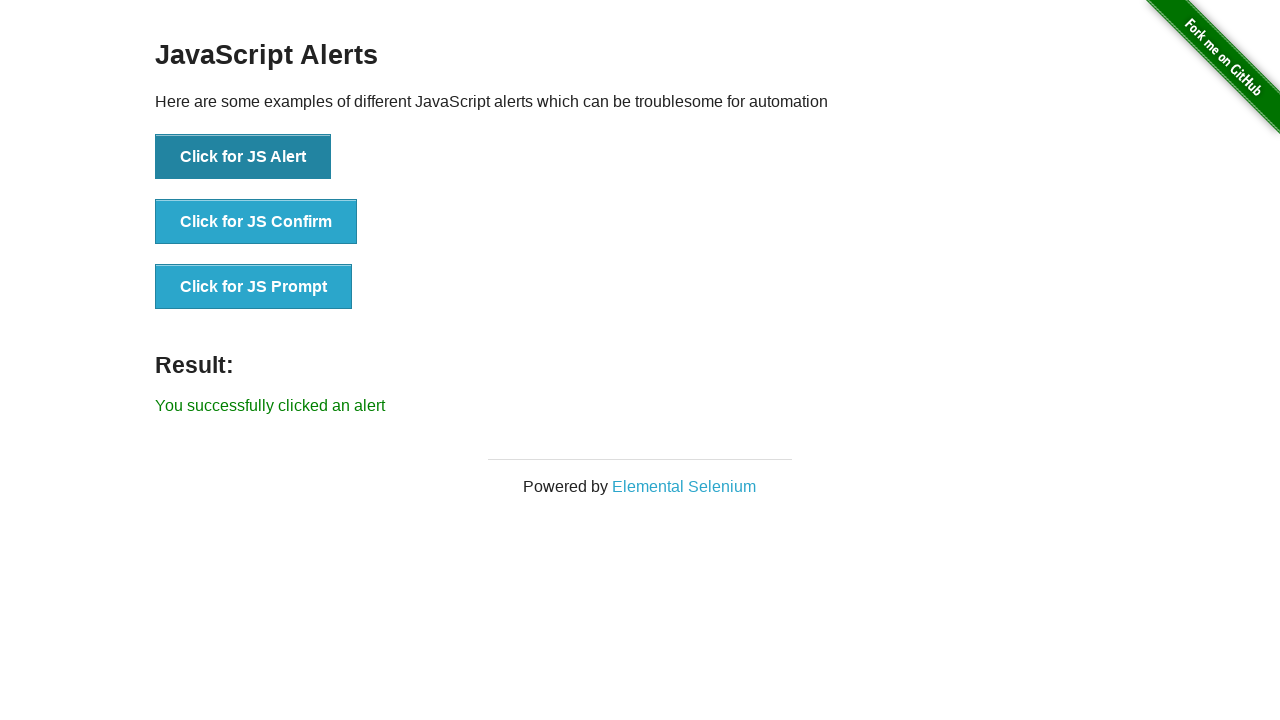

Clicked button to trigger alert again at (243, 157) on xpath=//*[text()='Click for JS Alert']
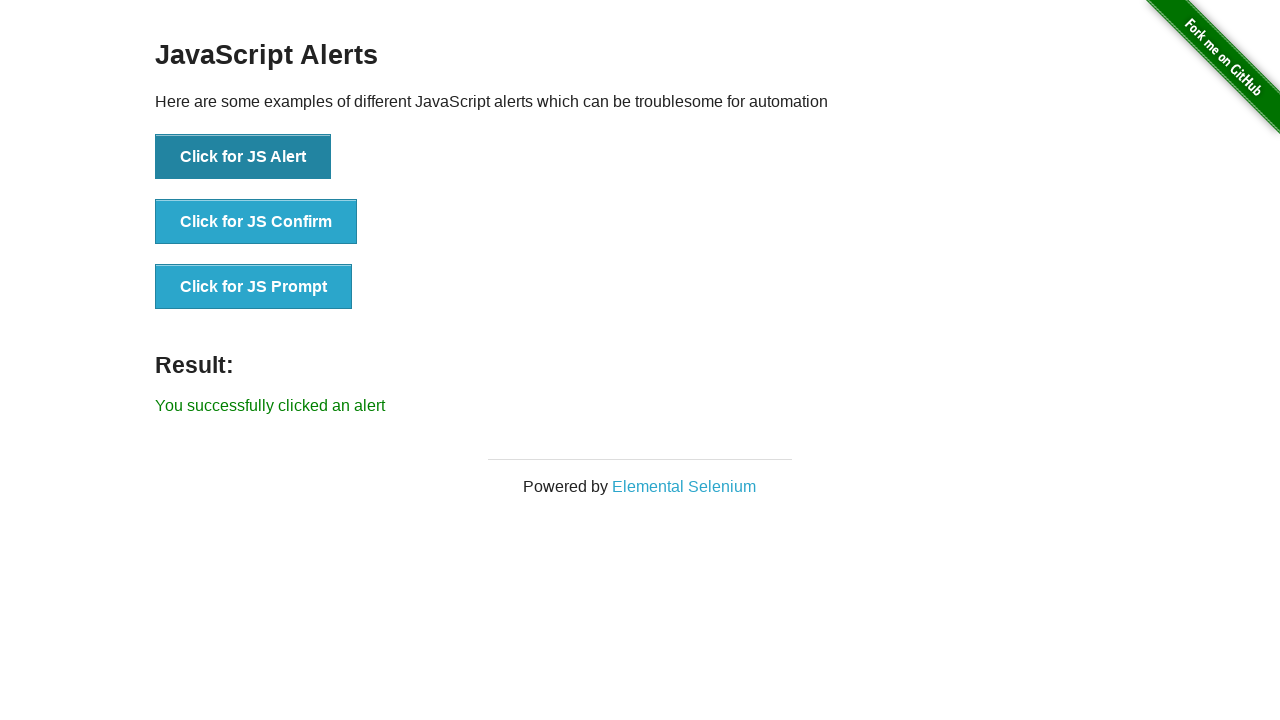

Verified success message 'You successfully clicked an alert' is displayed
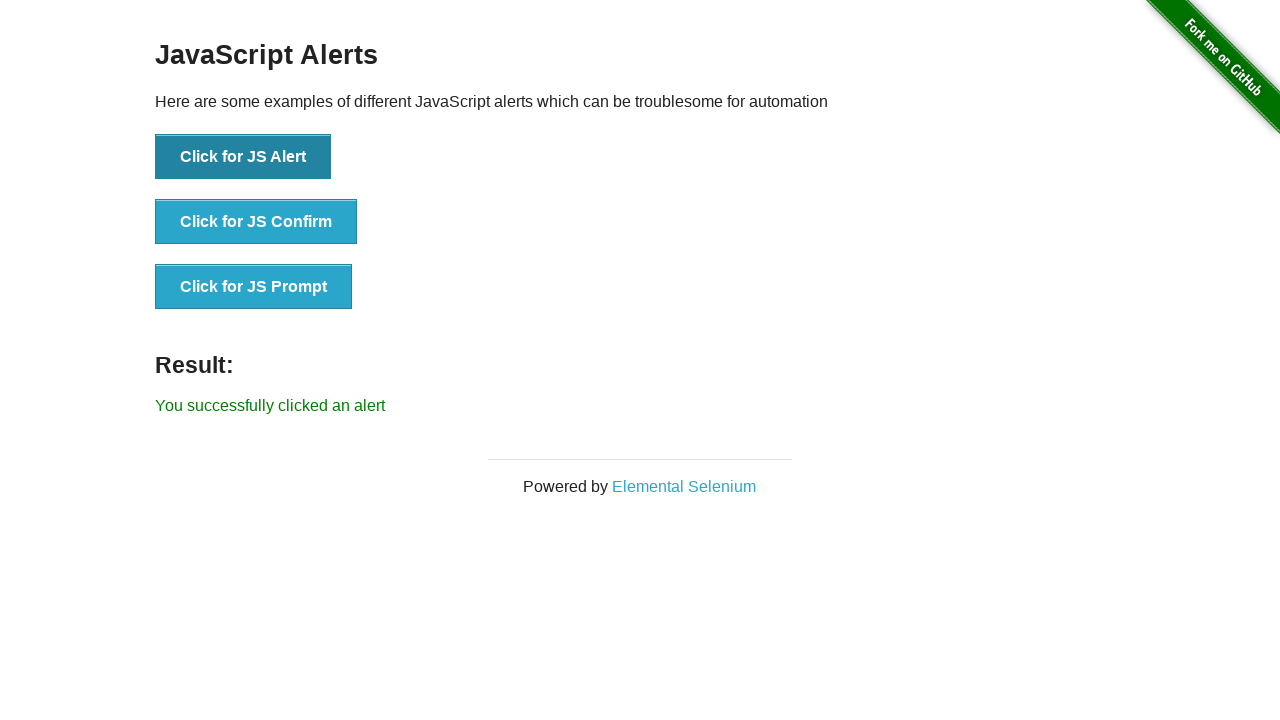

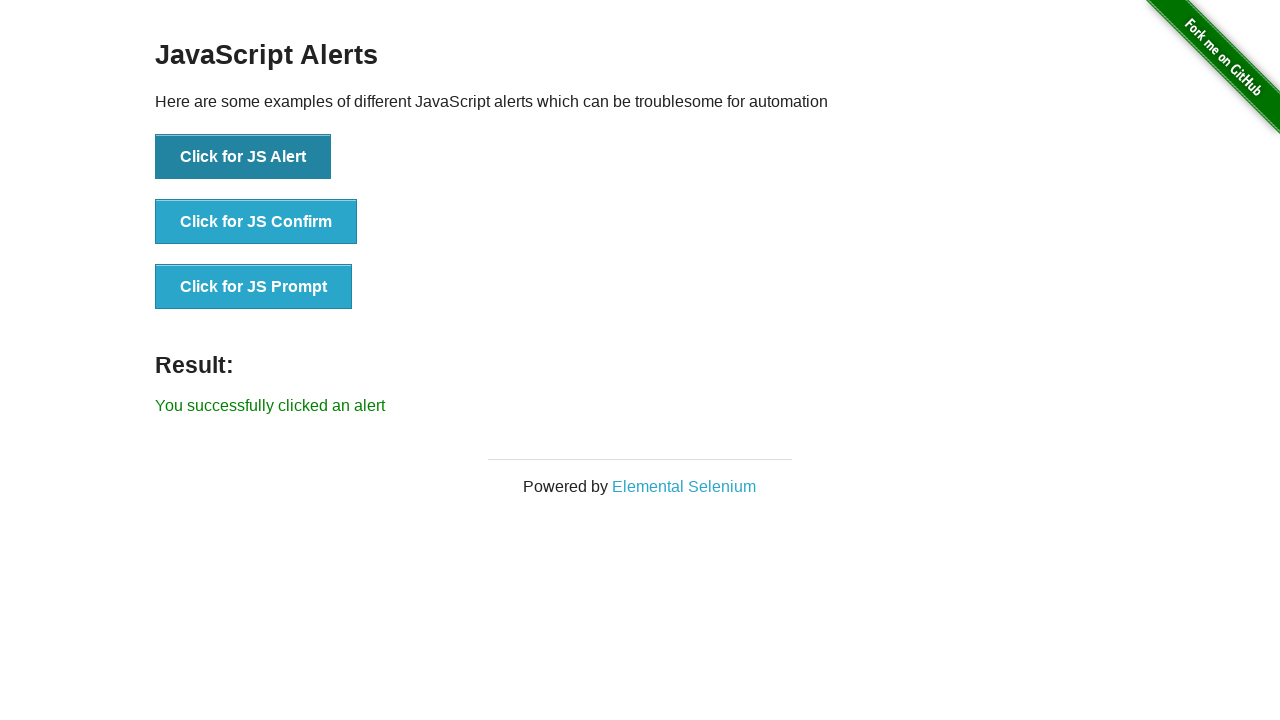